Tests web table functionality by navigating to the Elements section, clicking on Web Tables, and adding a new record with multiple fields

Starting URL: https://demoqa.com/

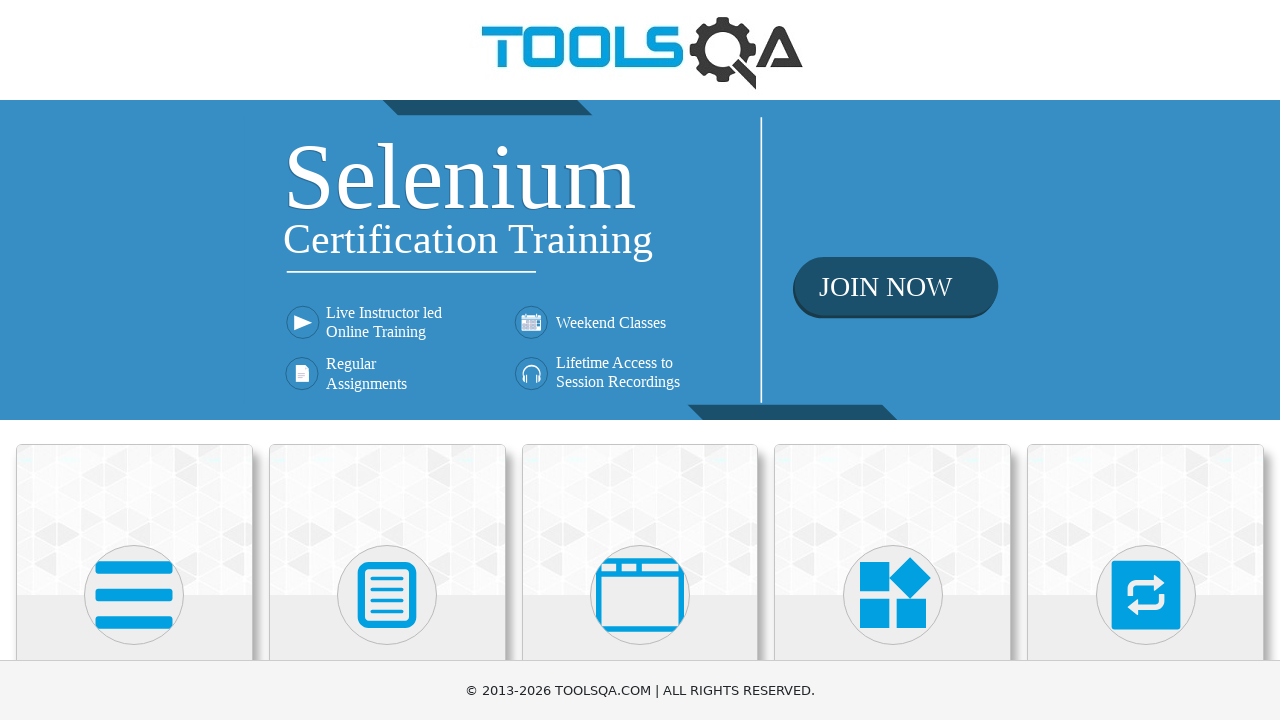

Scrolled down to view elements section
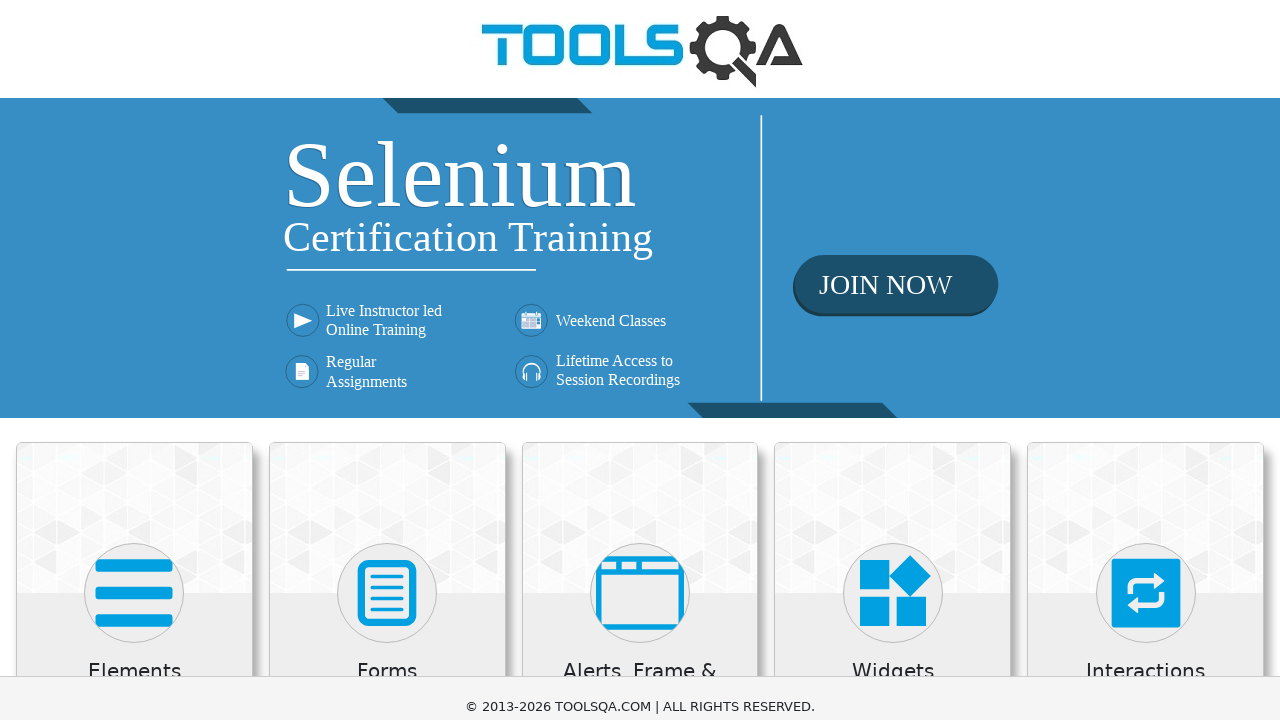

Clicked on Elements section at (134, 273) on xpath=//h5[text()='Elements']
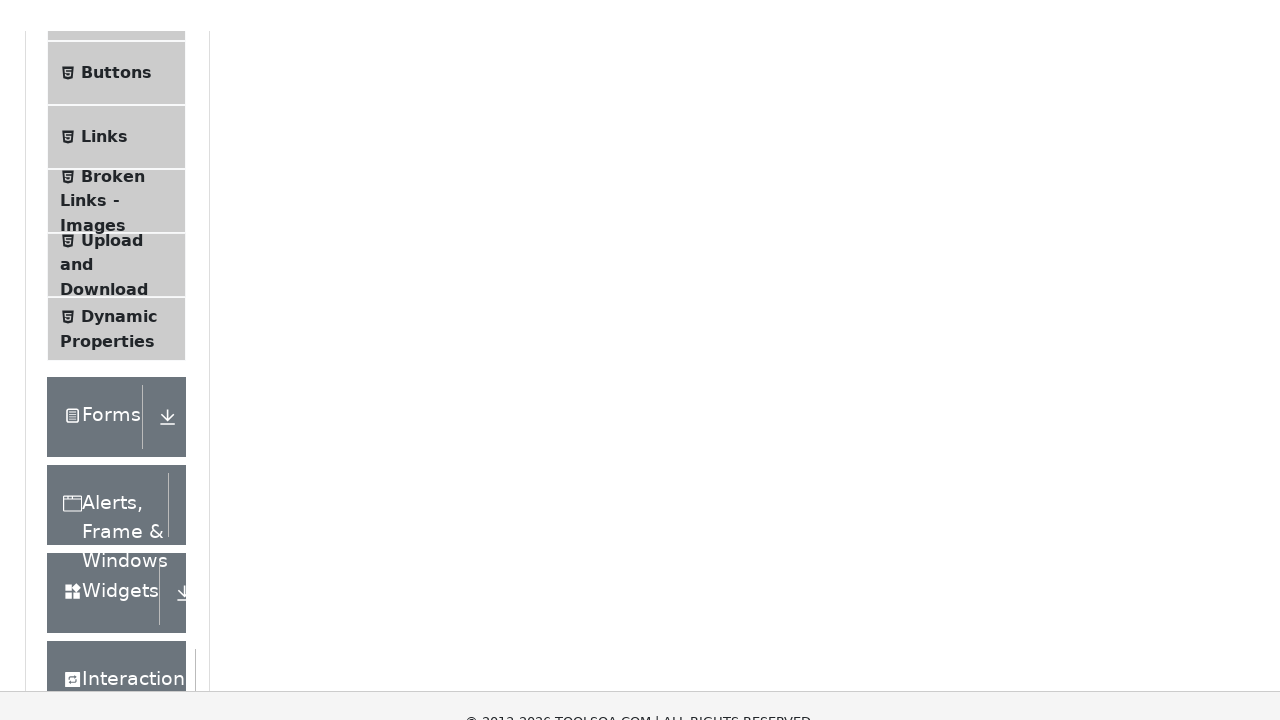

Clicked on Web Tables option at (100, 348) on xpath=//span[text()='Web Tables']
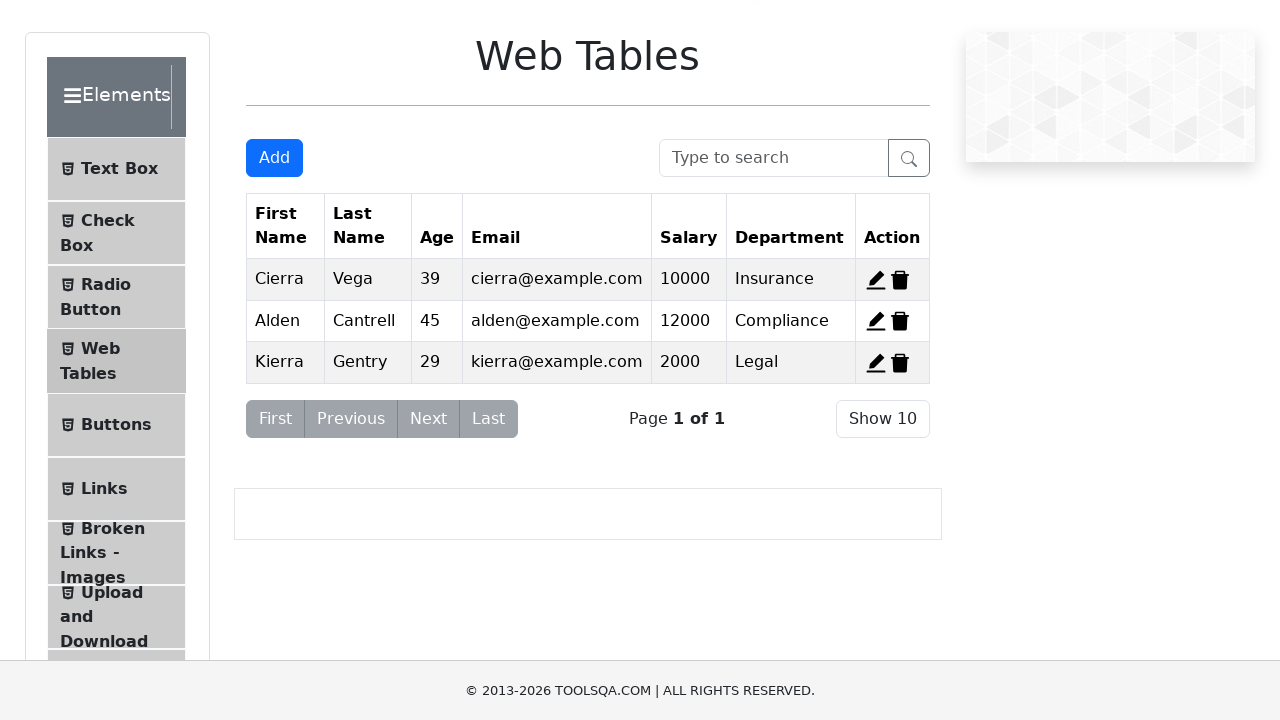

Clicked Add button to open new record form at (274, 158) on #addNewRecordButton
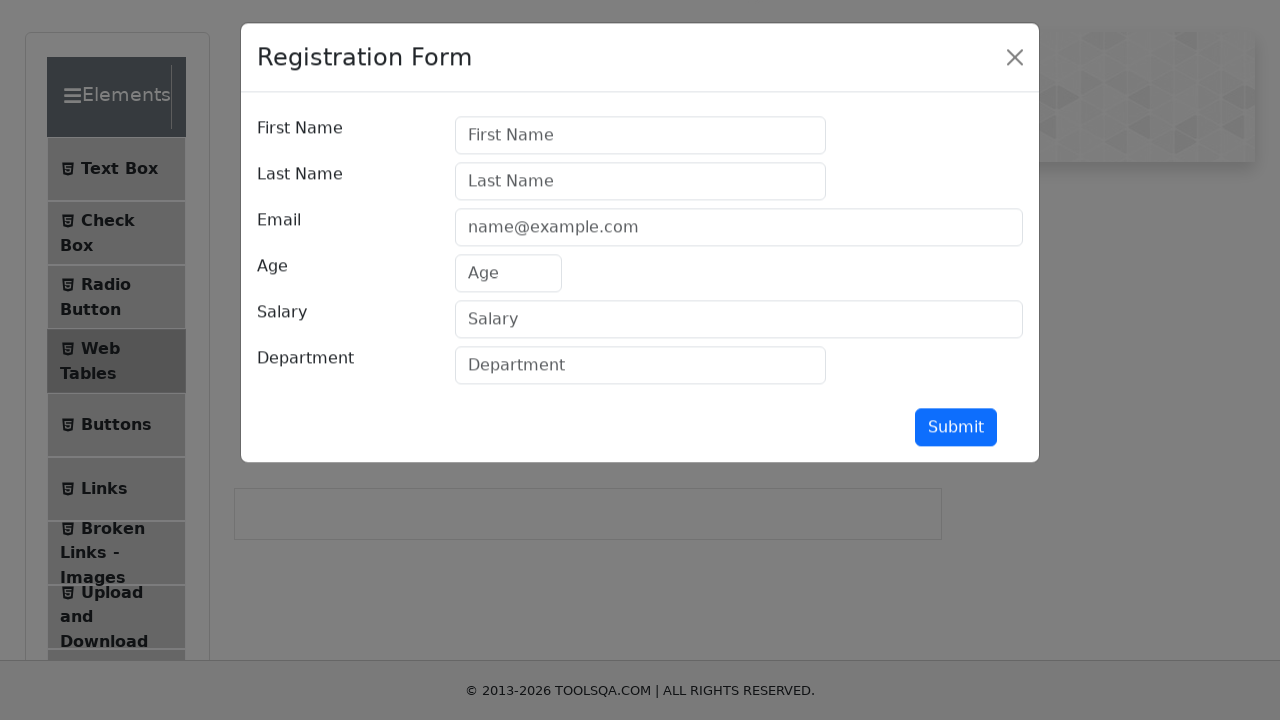

Filled first name field with 'IonicaInstalatorul' on #firstName
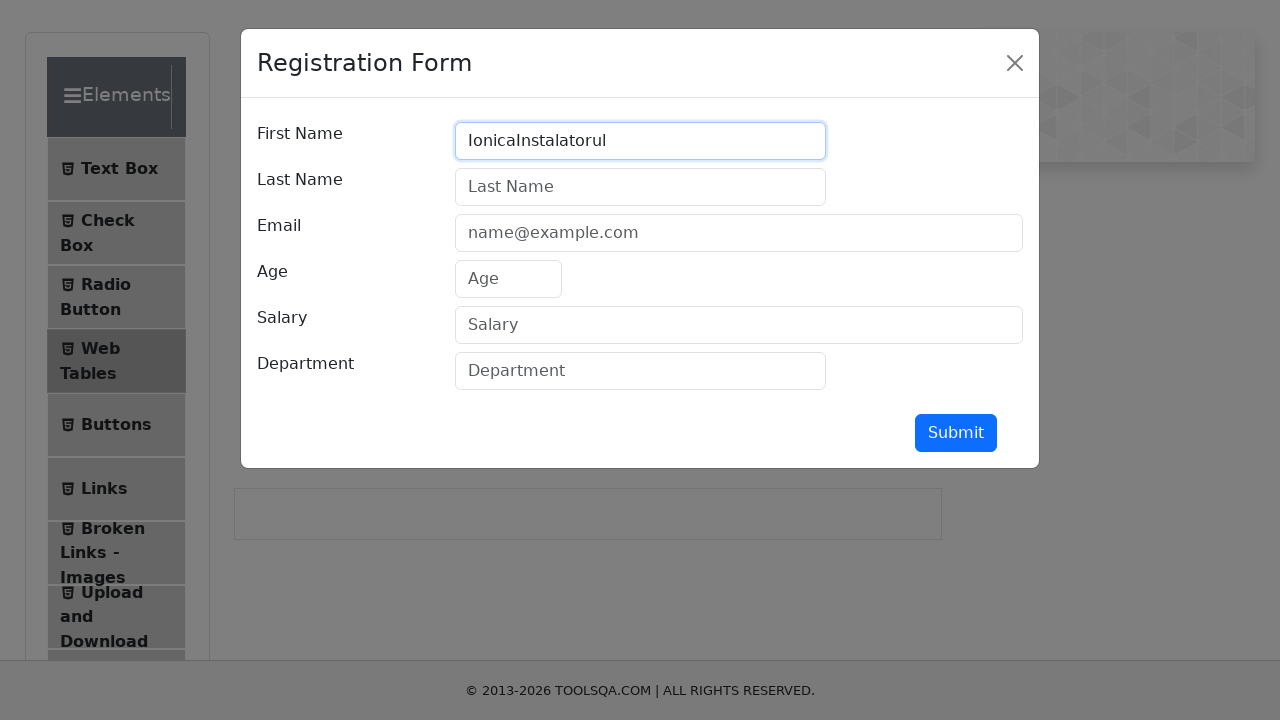

Filled last name field with 'Smecherul' on #lastName
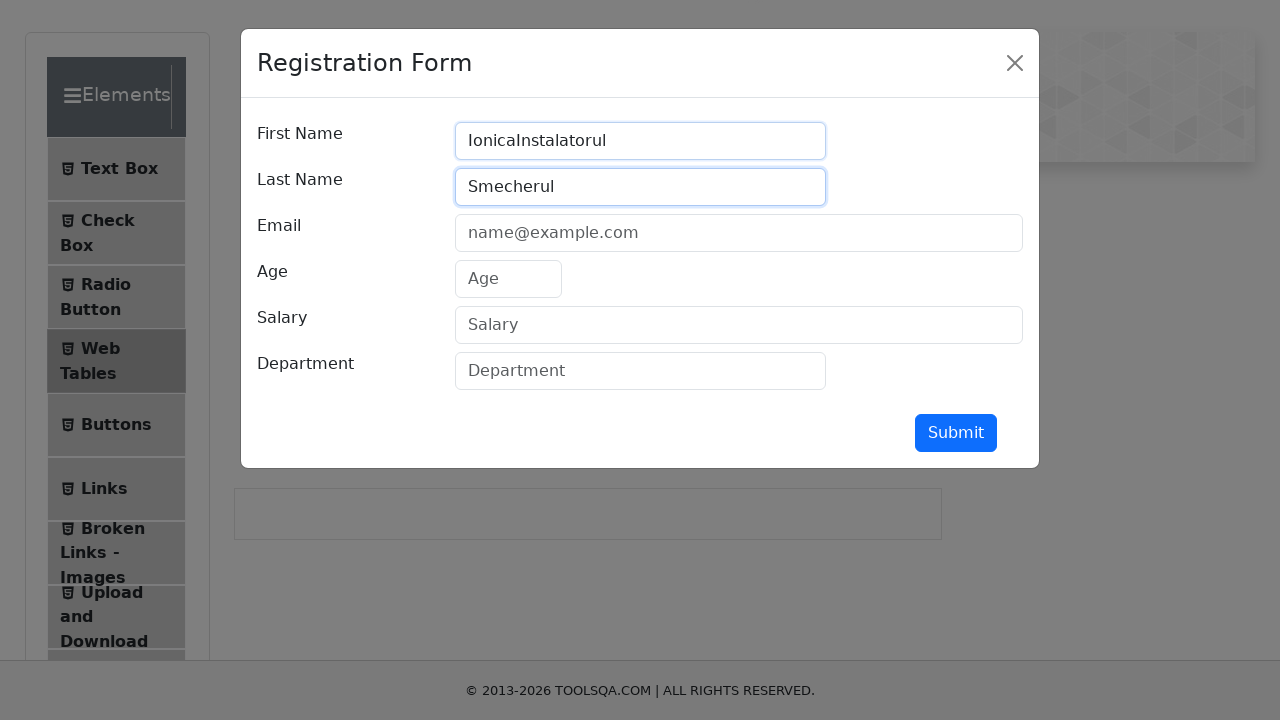

Filled email field with 'gigi@gmail.com' on #userEmail
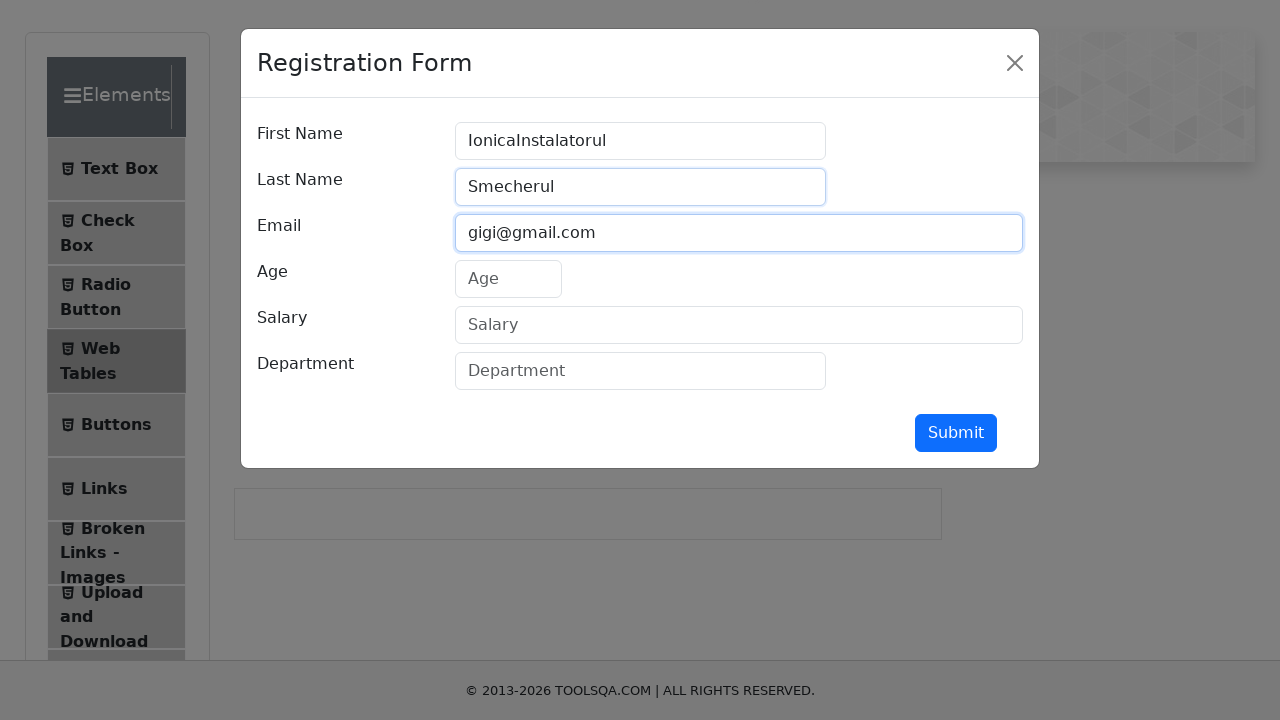

Filled age field with '39' on #age
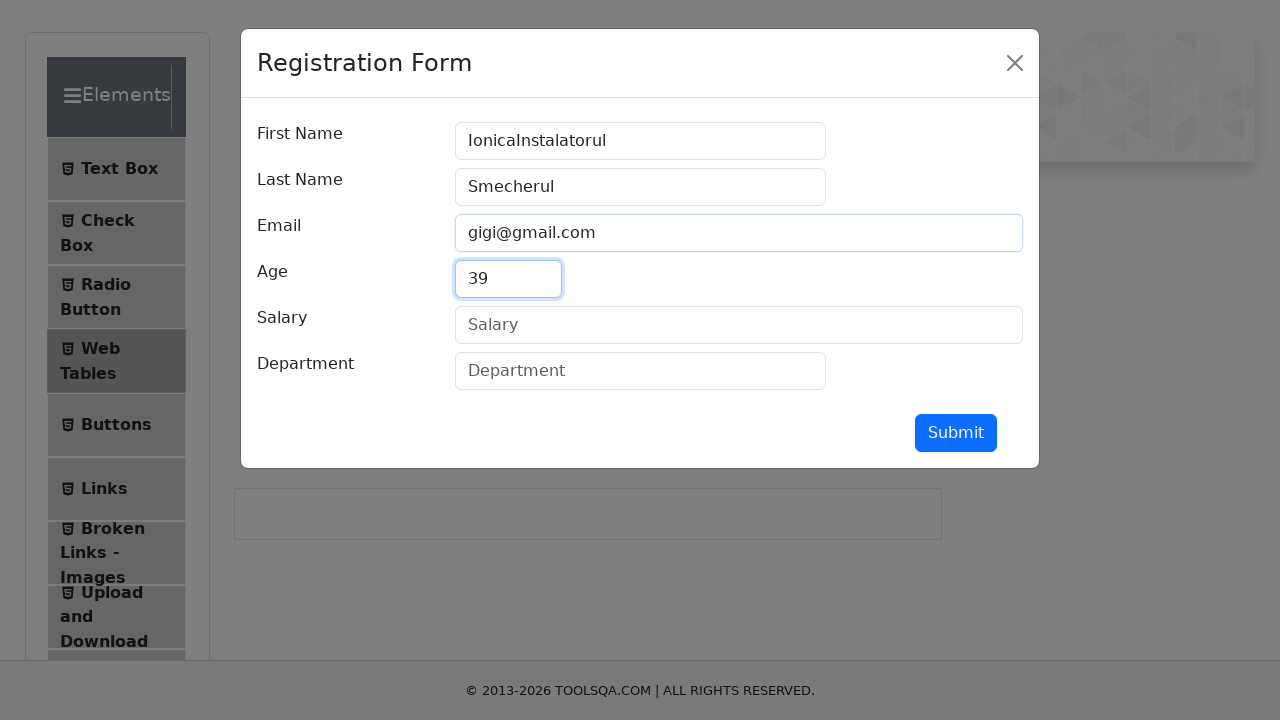

Filled salary field with '10000' on #salary
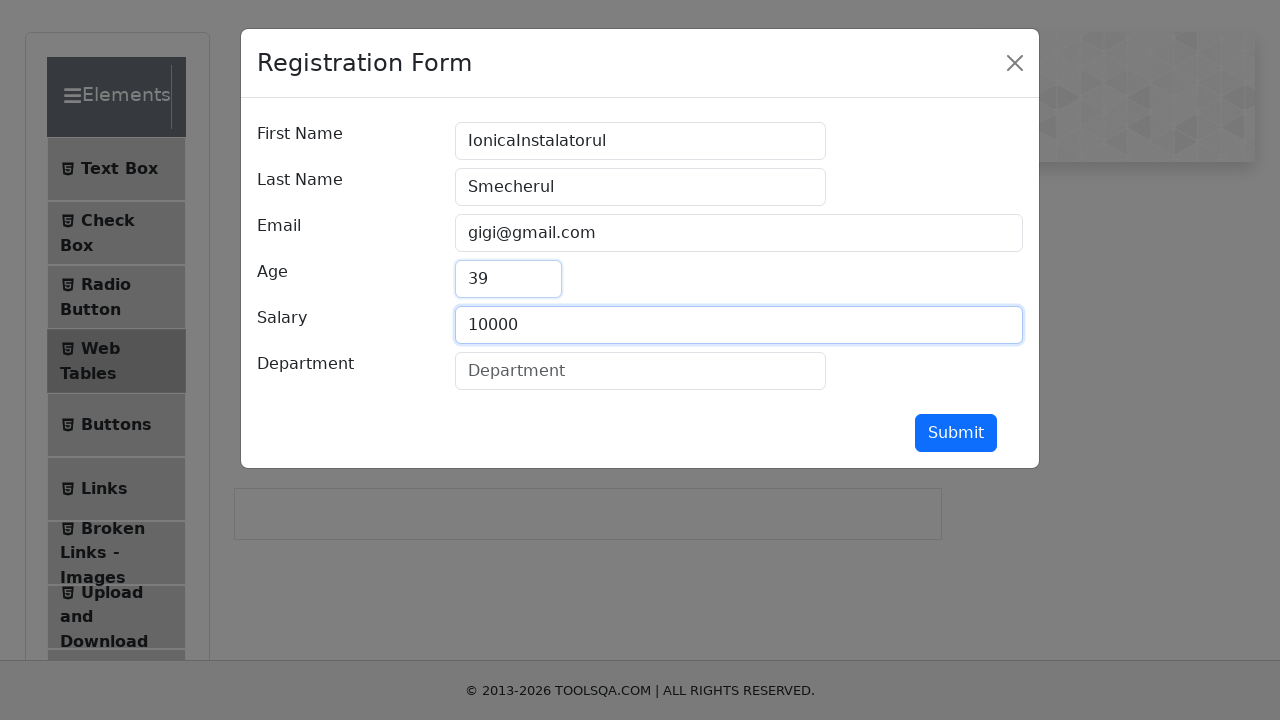

Filled department field with 'CIA' on #department
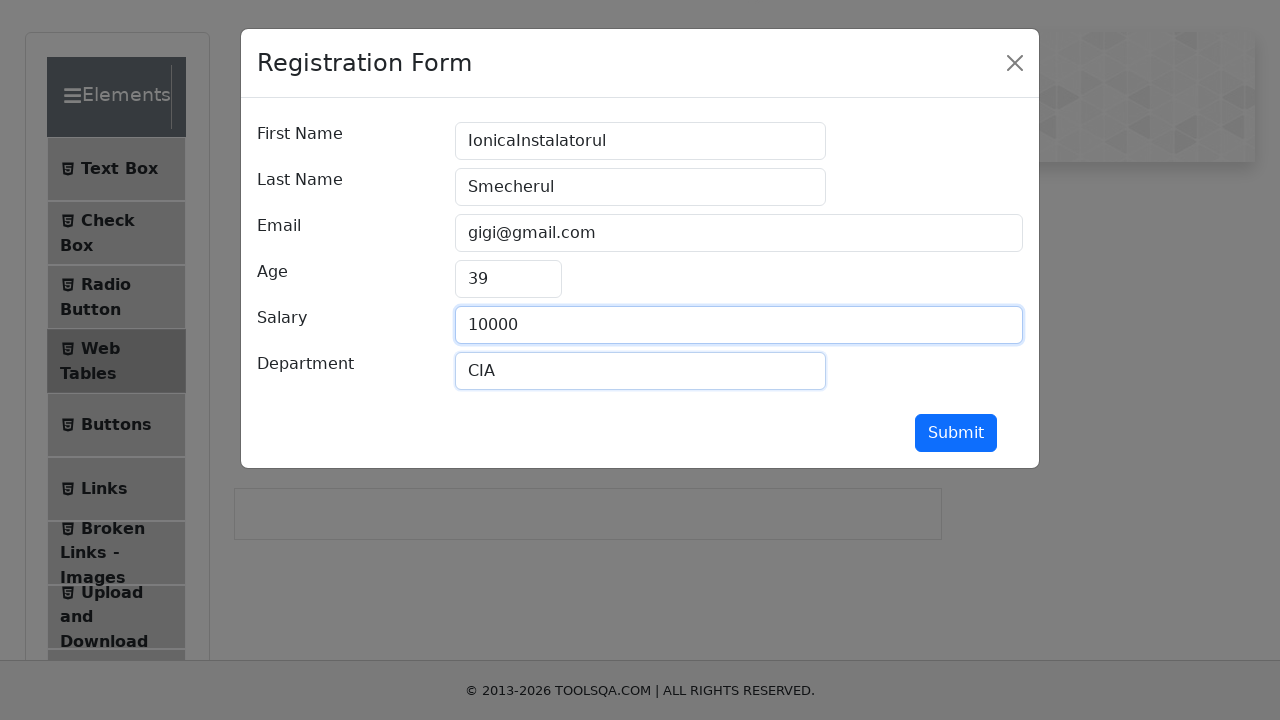

Clicked submit button to create new record at (956, 433) on #submit
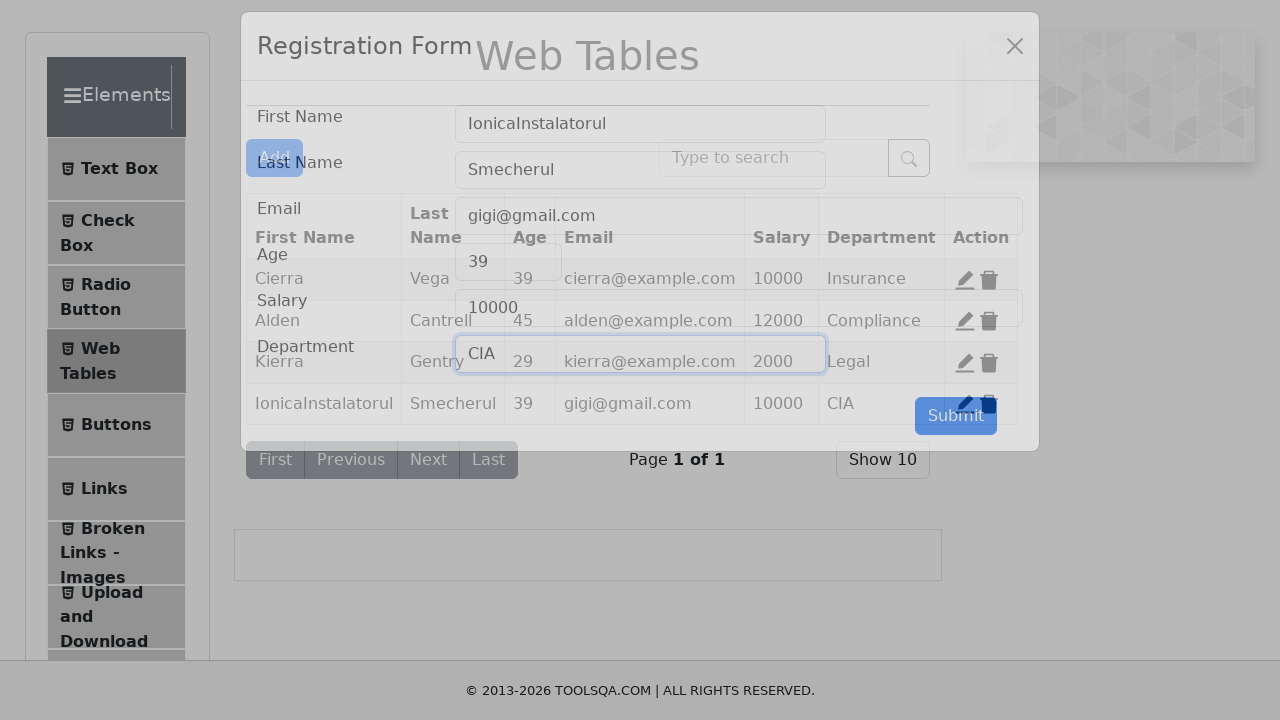

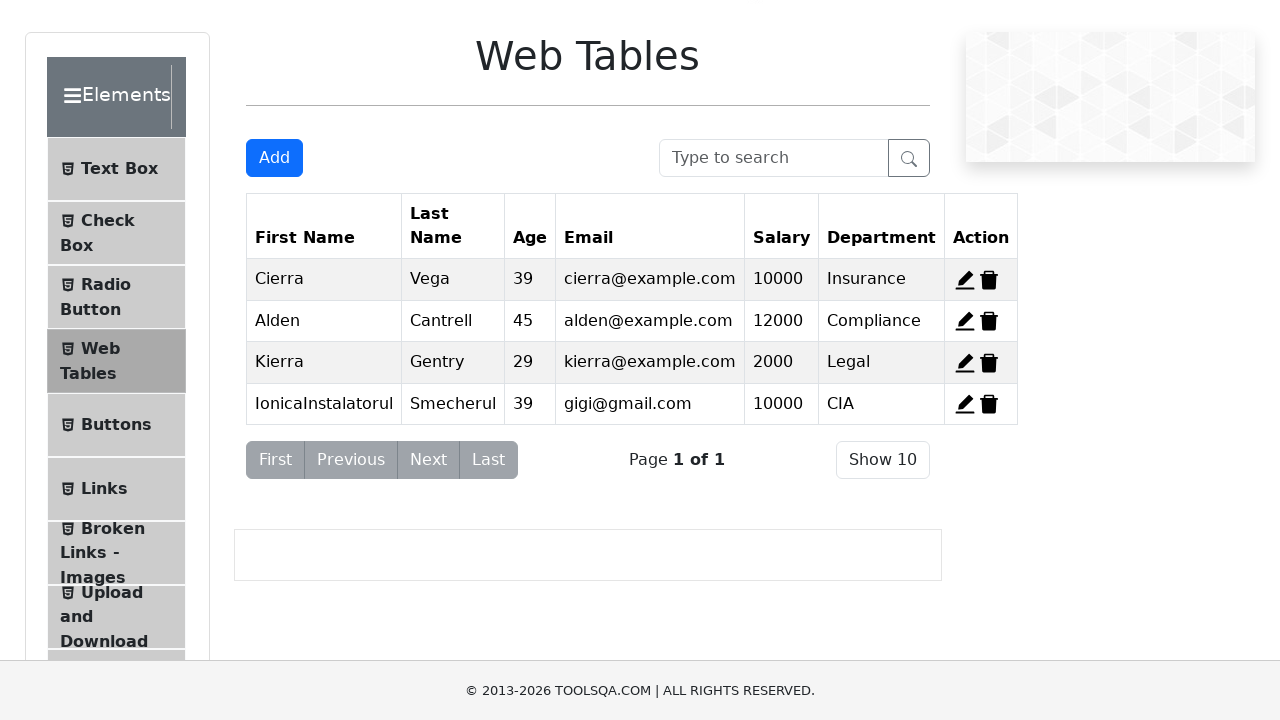